Tests sign-up form validation by submitting without email field and verifying error message

Starting URL: https://www.sharelane.com/cgi-bin/register.py

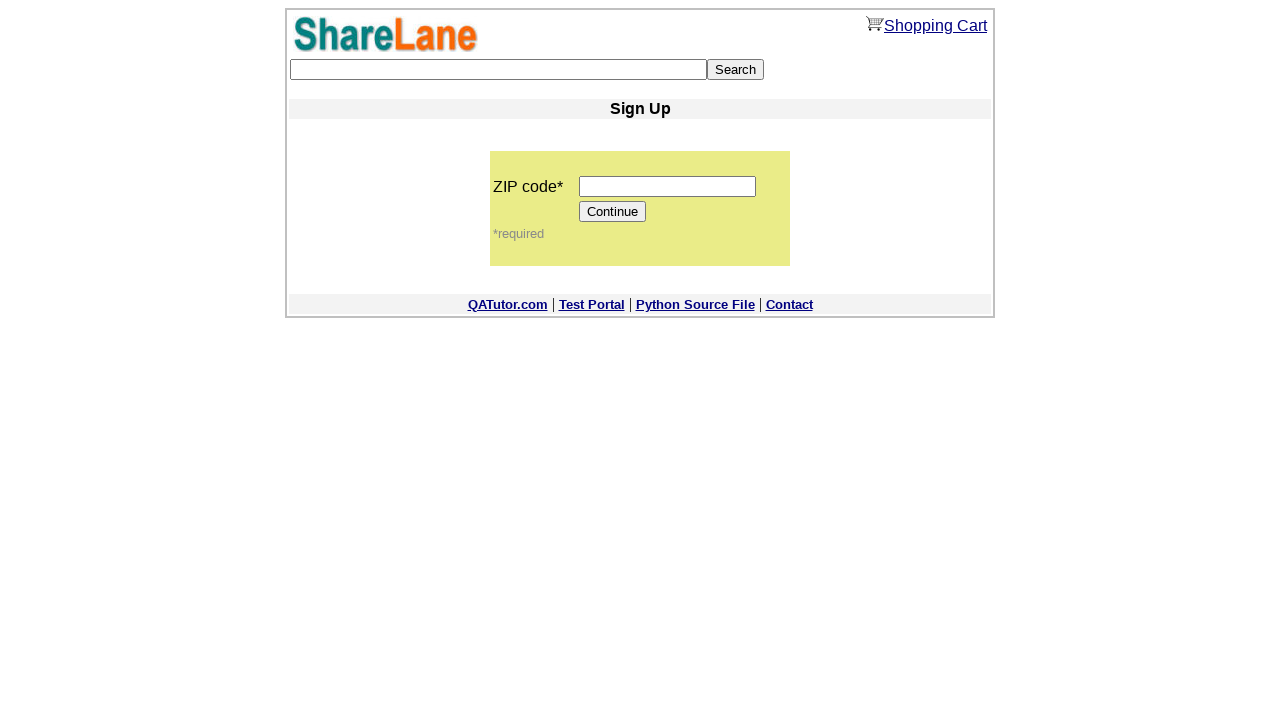

Filled zip code field with '12345' on input[name='zip_code']
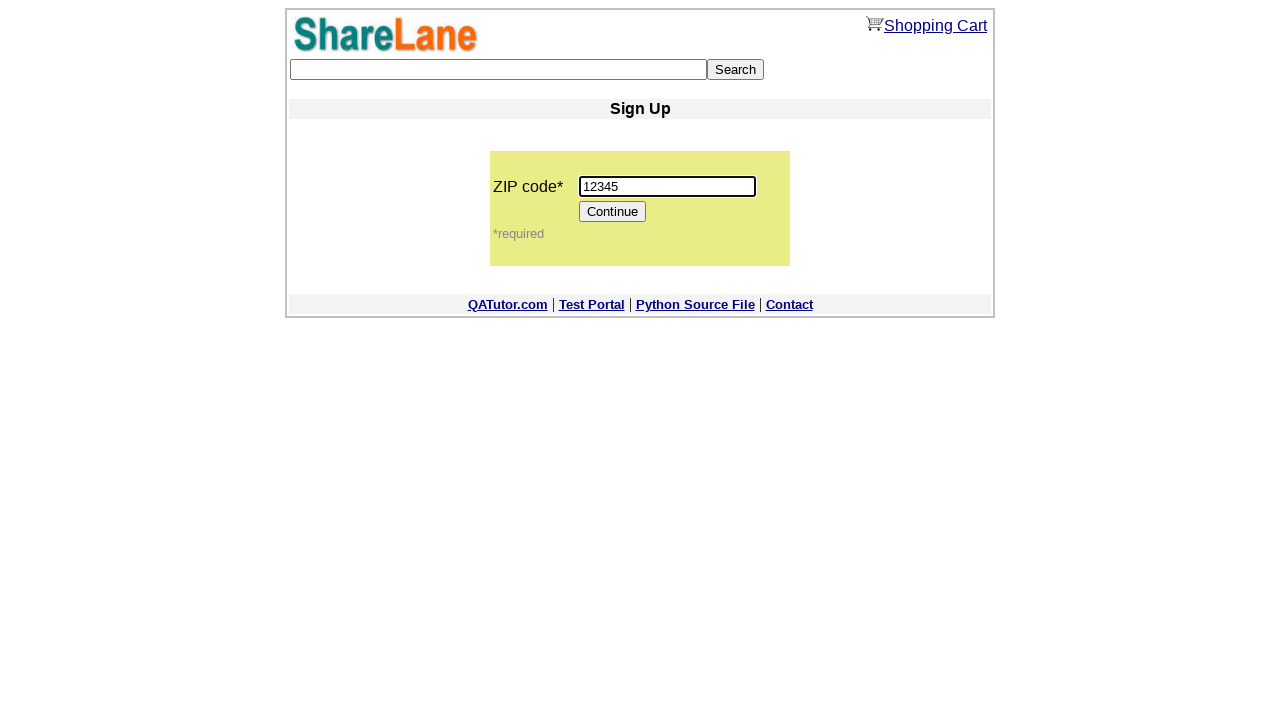

Clicked Continue button to proceed to registration form at (613, 212) on input[value='Continue']
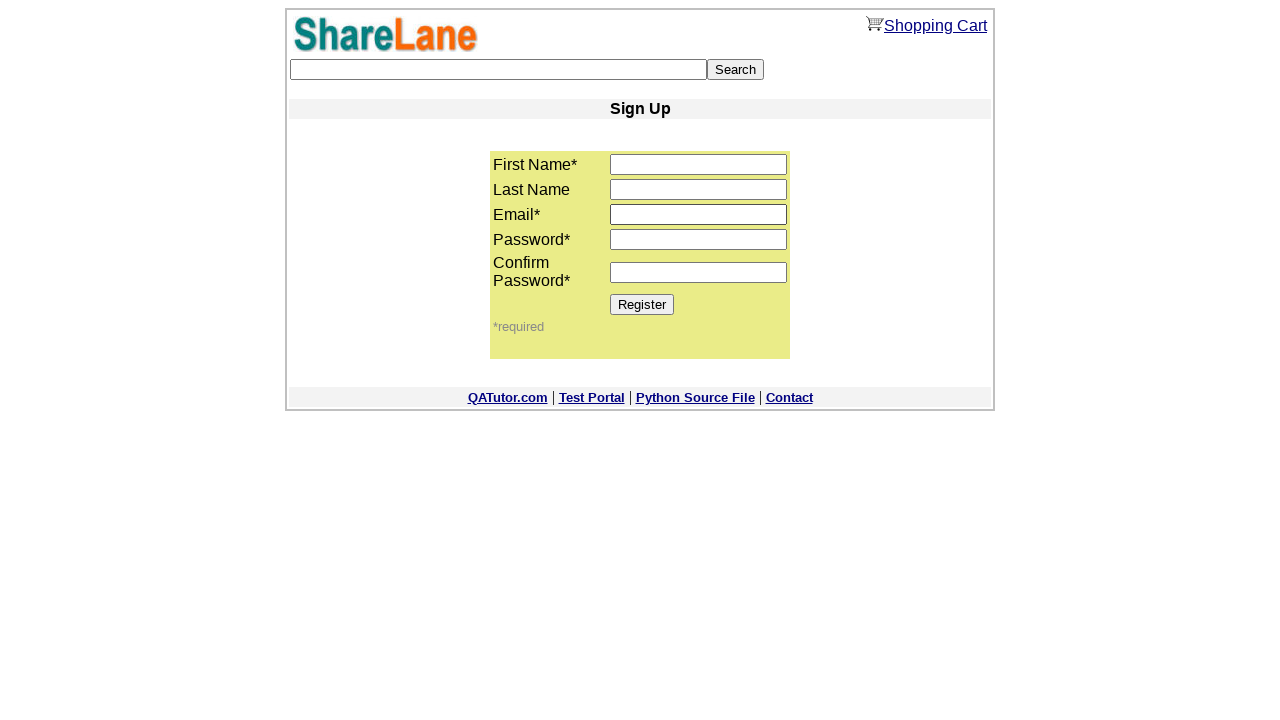

Filled first name field with 'Robert' on input[name='first_name']
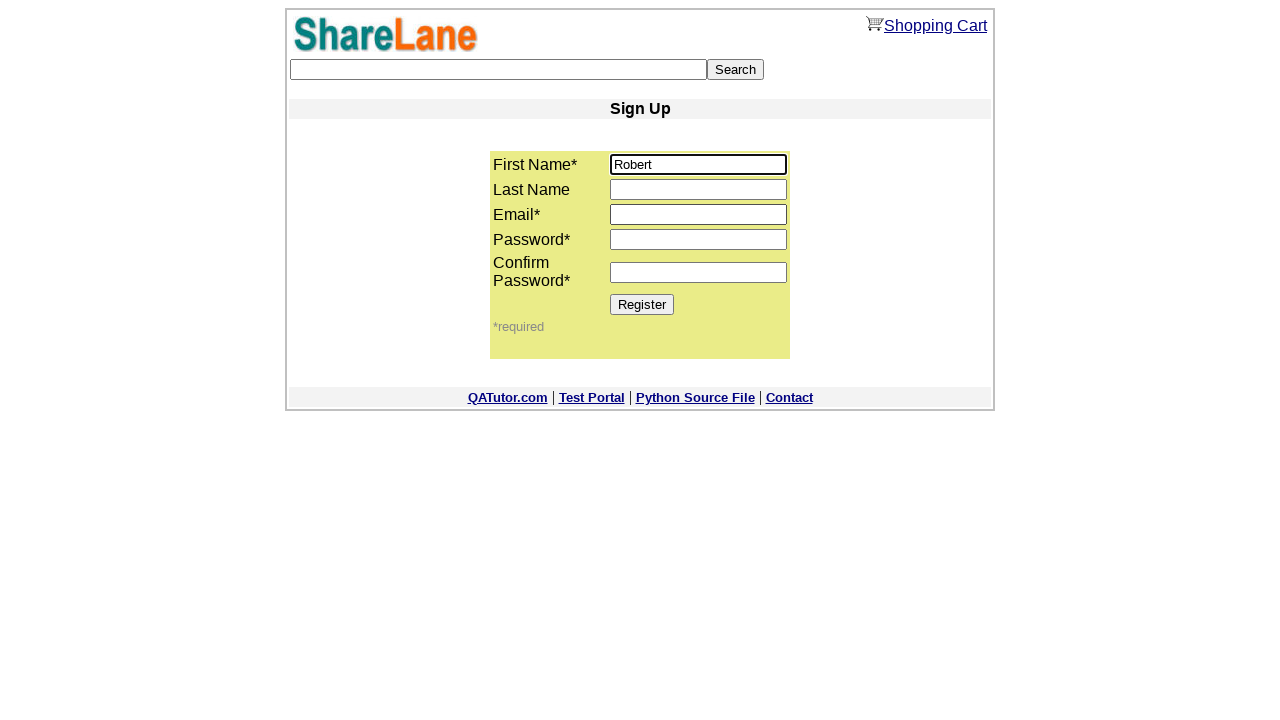

Filled last name field with 'Davis' on input[name='last_name']
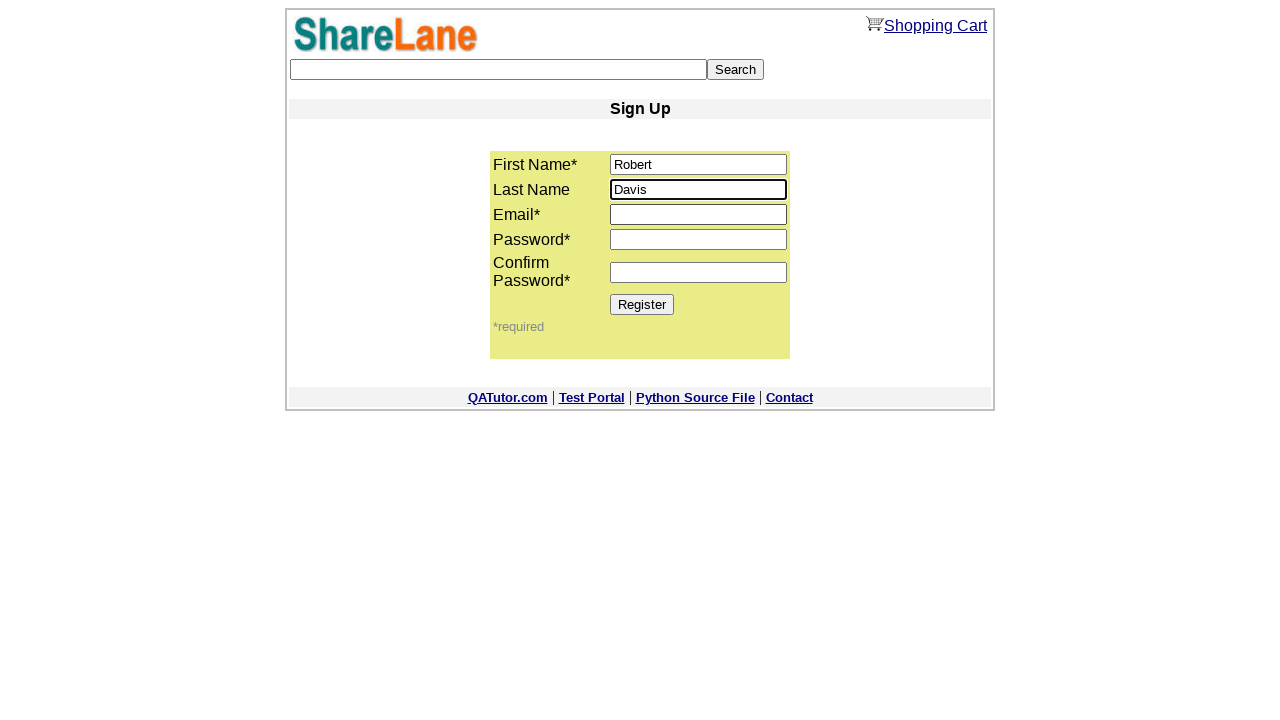

Filled password field with 'MyPass321' on input[name='password1']
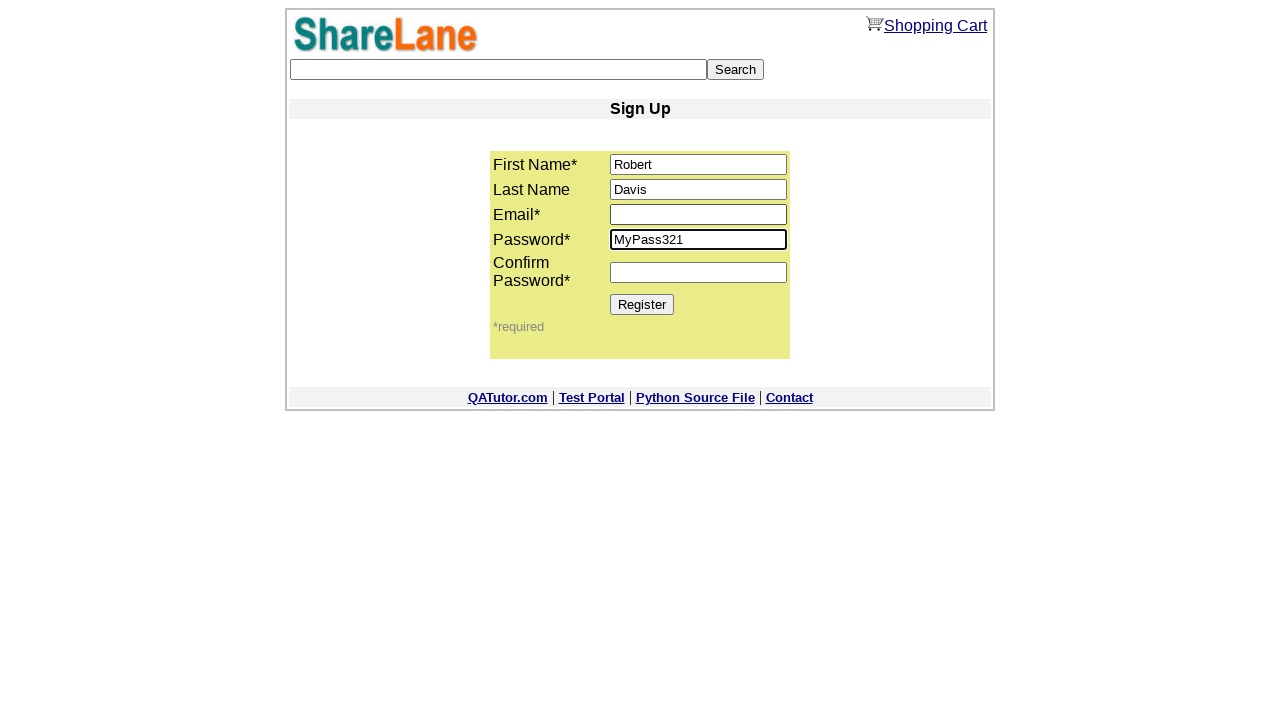

Filled password confirmation field with 'MyPass321' on input[name='password2']
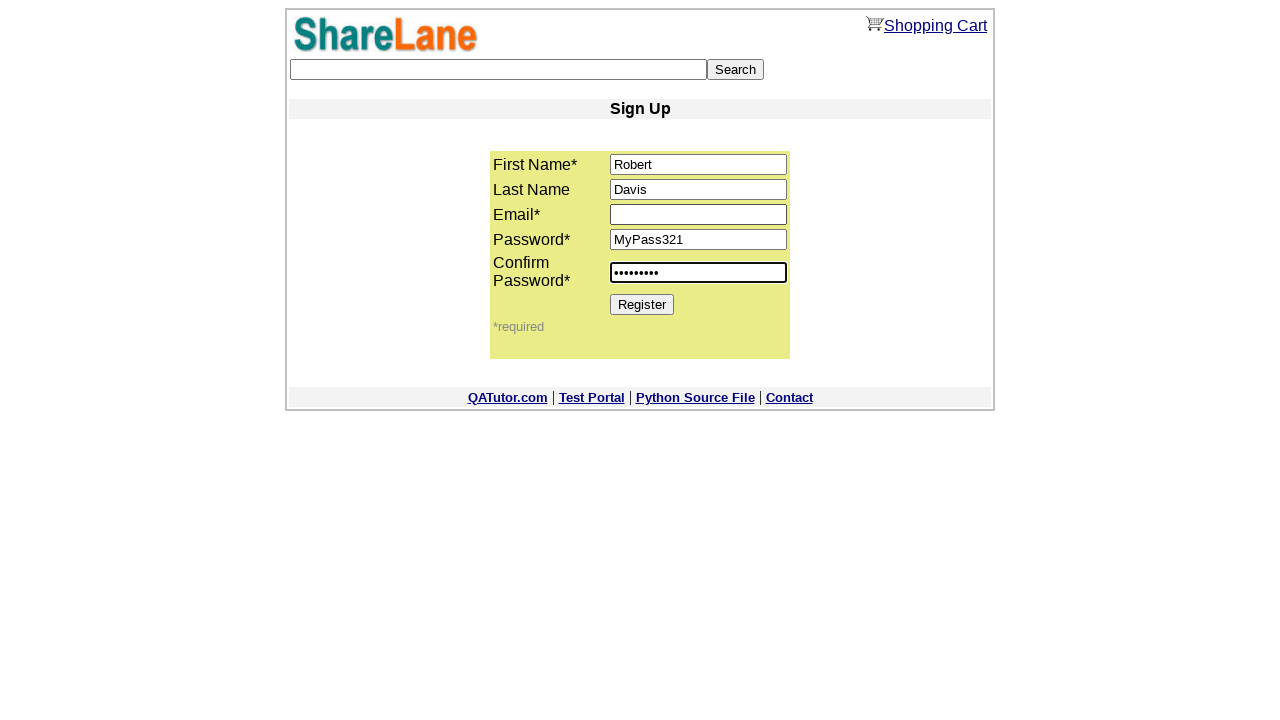

Clicked Register button to submit form without email at (642, 304) on input[value='Register']
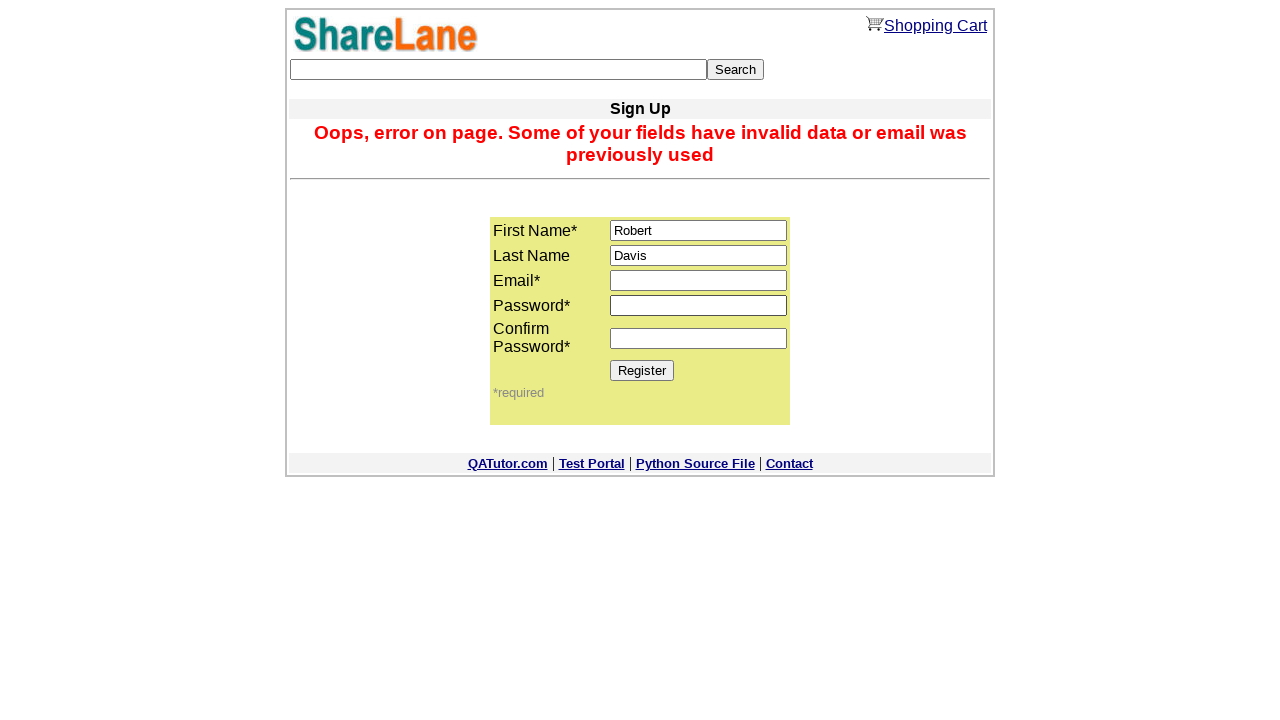

Error message displayed for missing email field
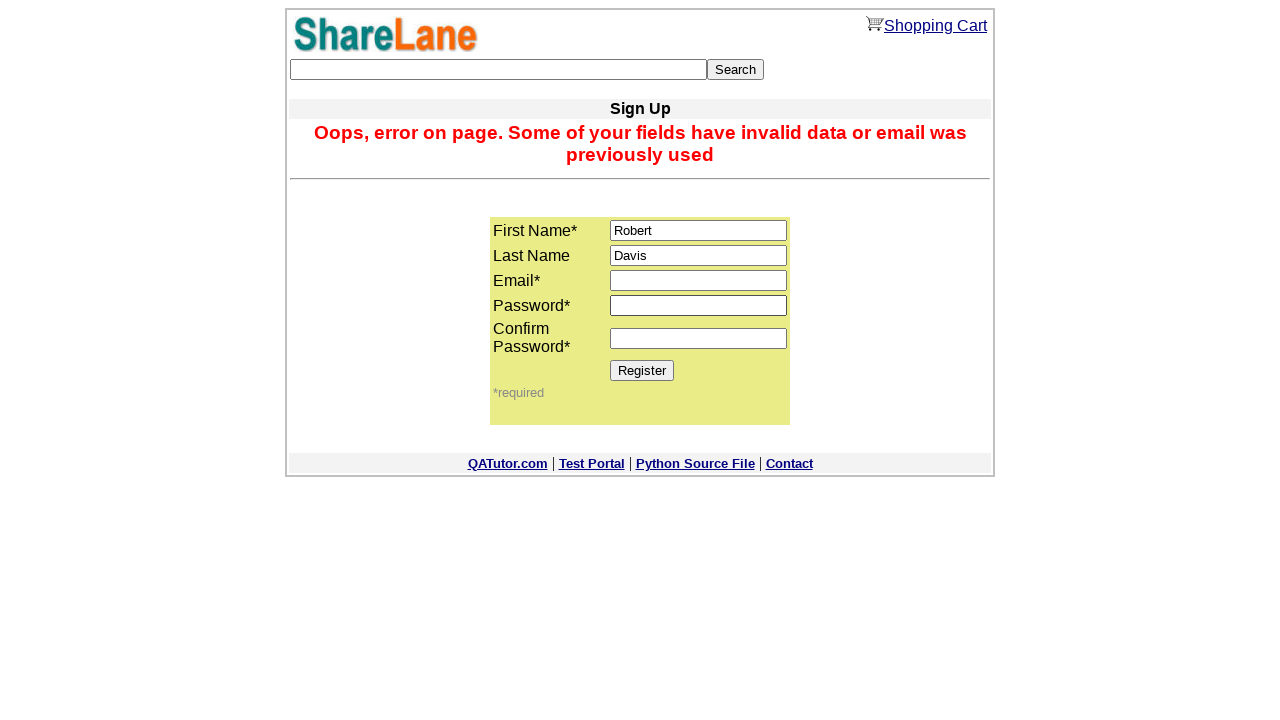

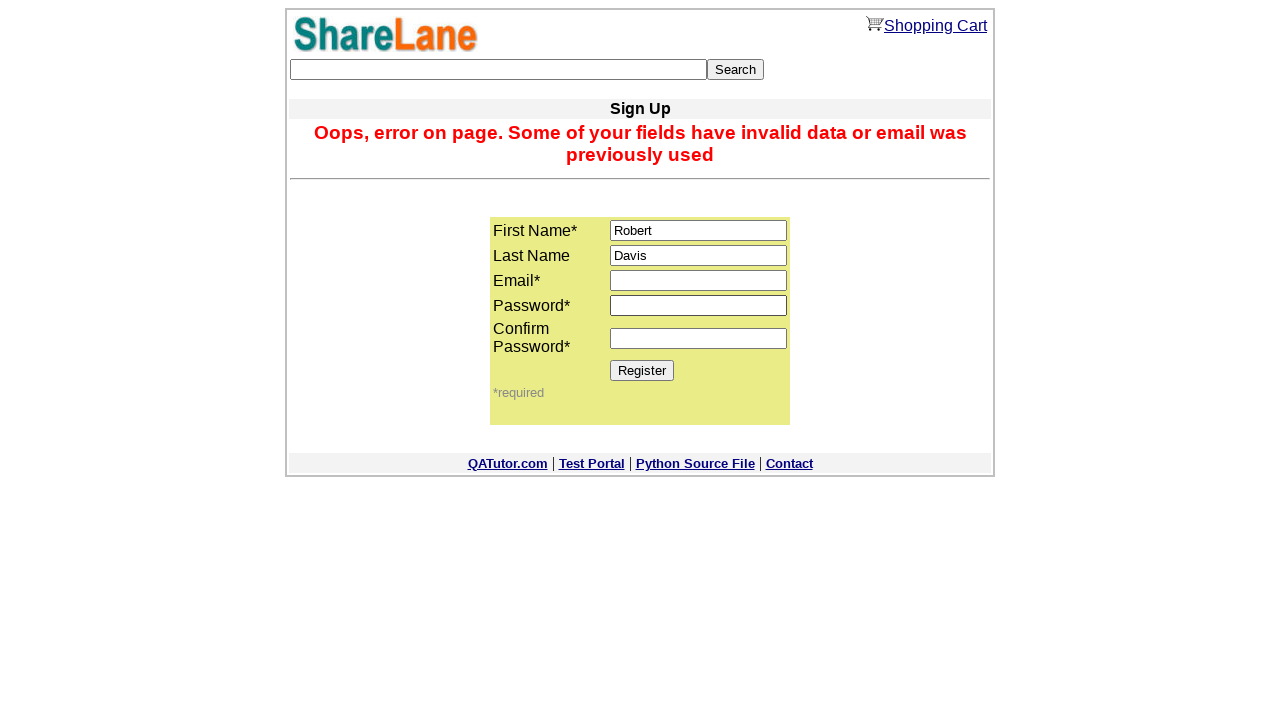